Tests alert popup handling by triggering an alert and accepting it after reading the alert text

Starting URL: https://demoqa.com/alerts

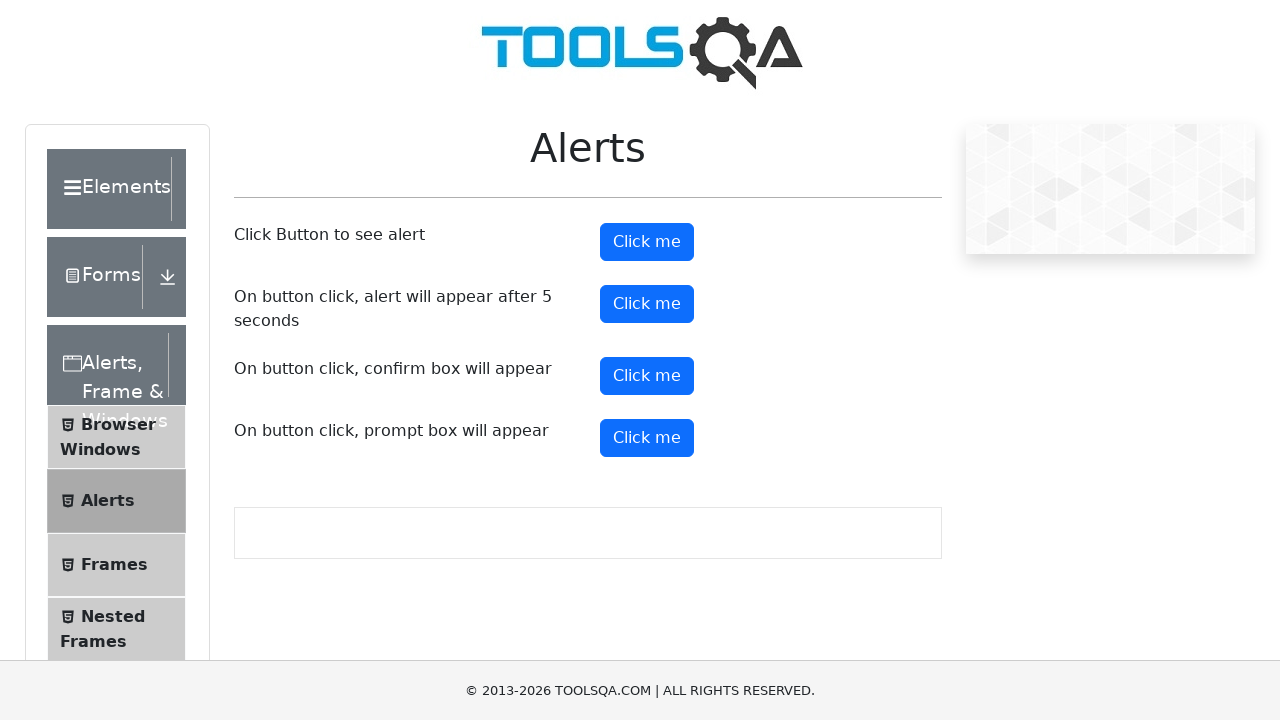

Clicked alert button to trigger alert popup at (647, 242) on #alertButton
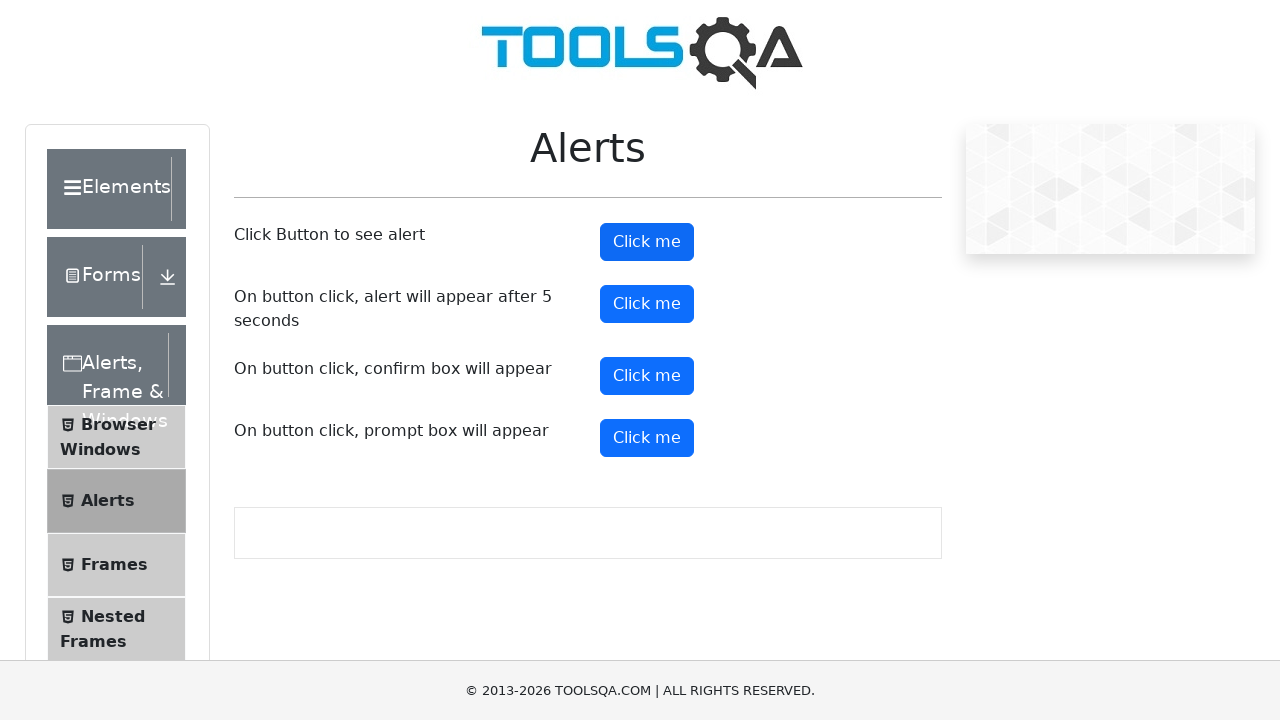

Set up dialog handler to automatically accept alerts
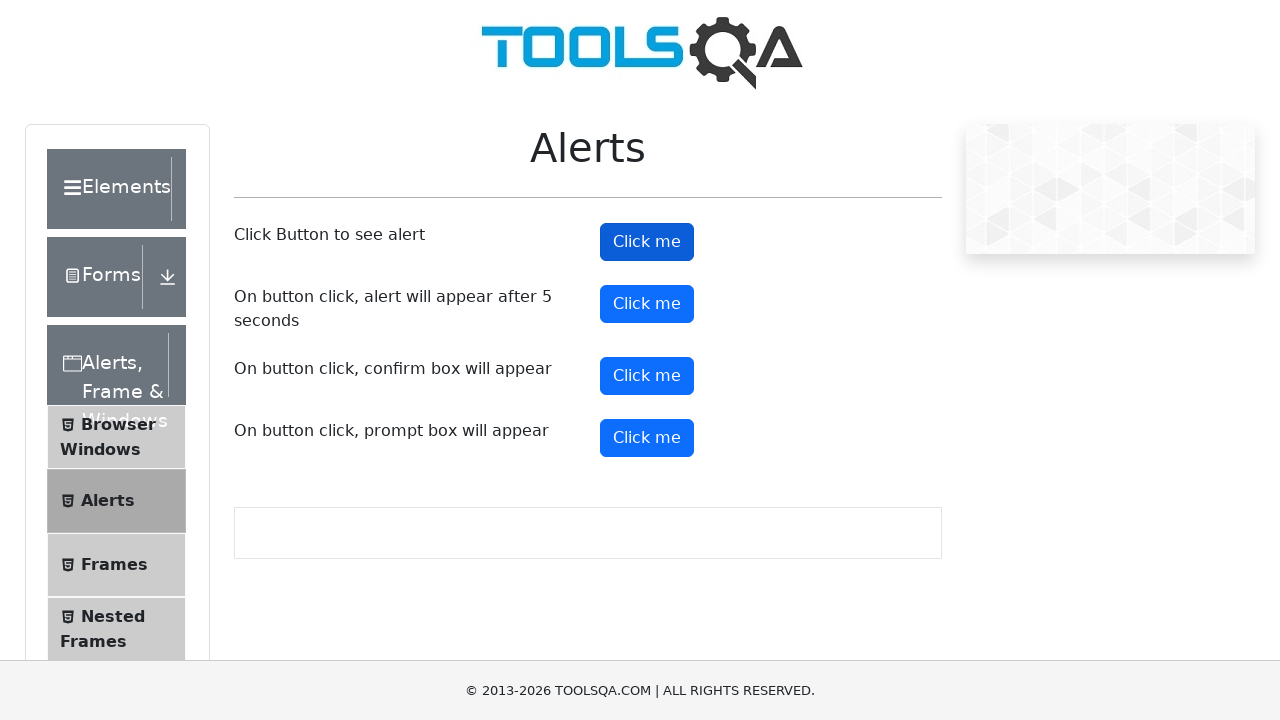

Clicked alert button again to trigger alert and auto-accept it at (647, 242) on #alertButton
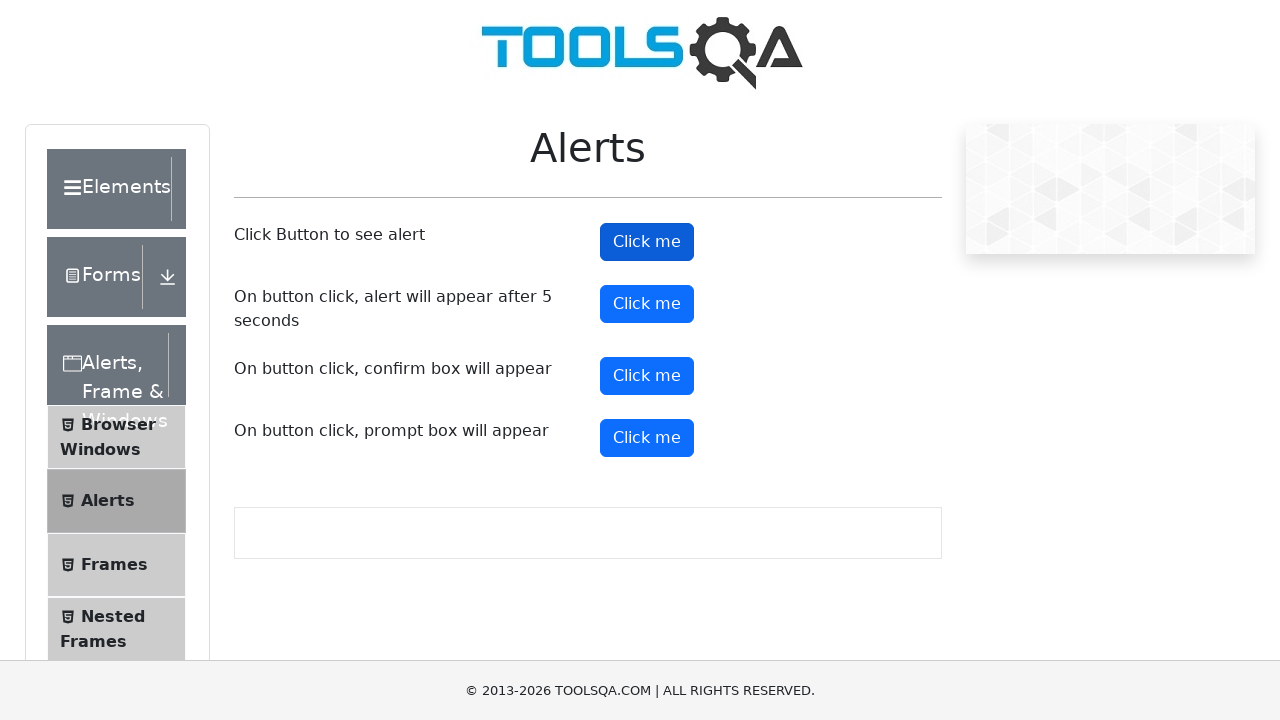

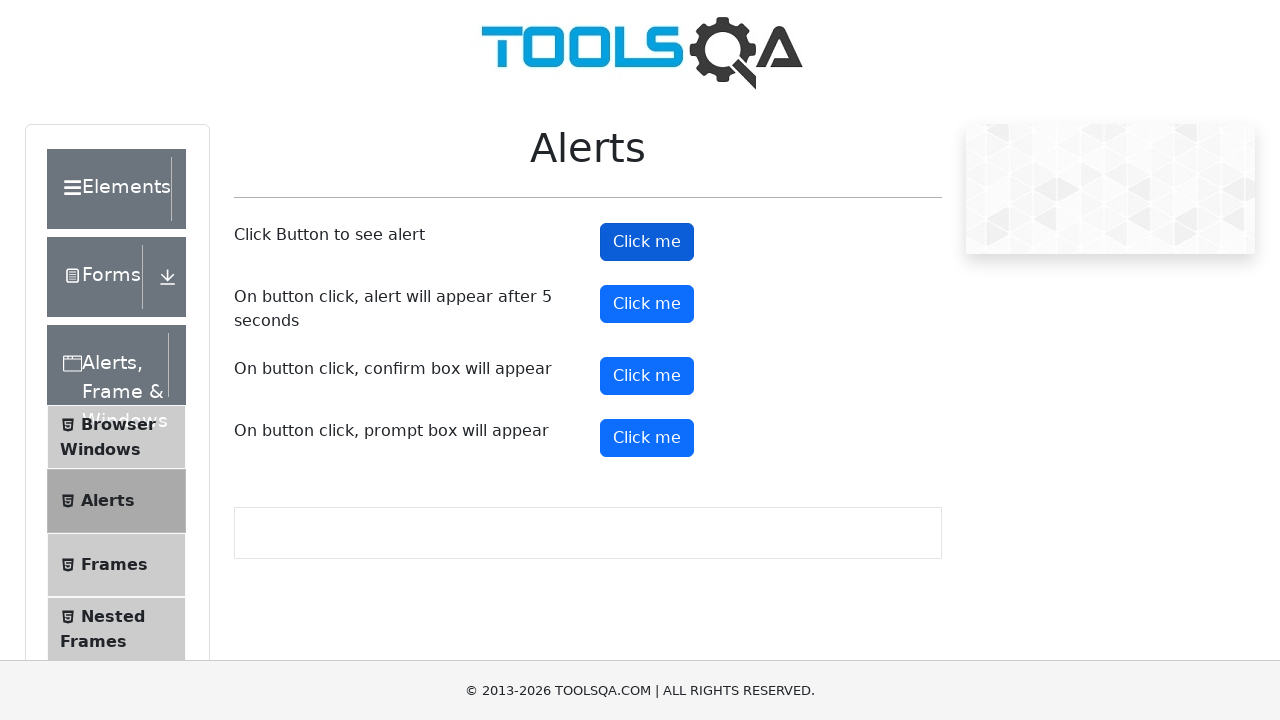